Navigates through Swarthmore College course catalog by clicking on a department, then iterating through courses and clicking on each to view details.

Starting URL: https://catalog.swarthmore.edu/content.php?catoid=7&navoid=194

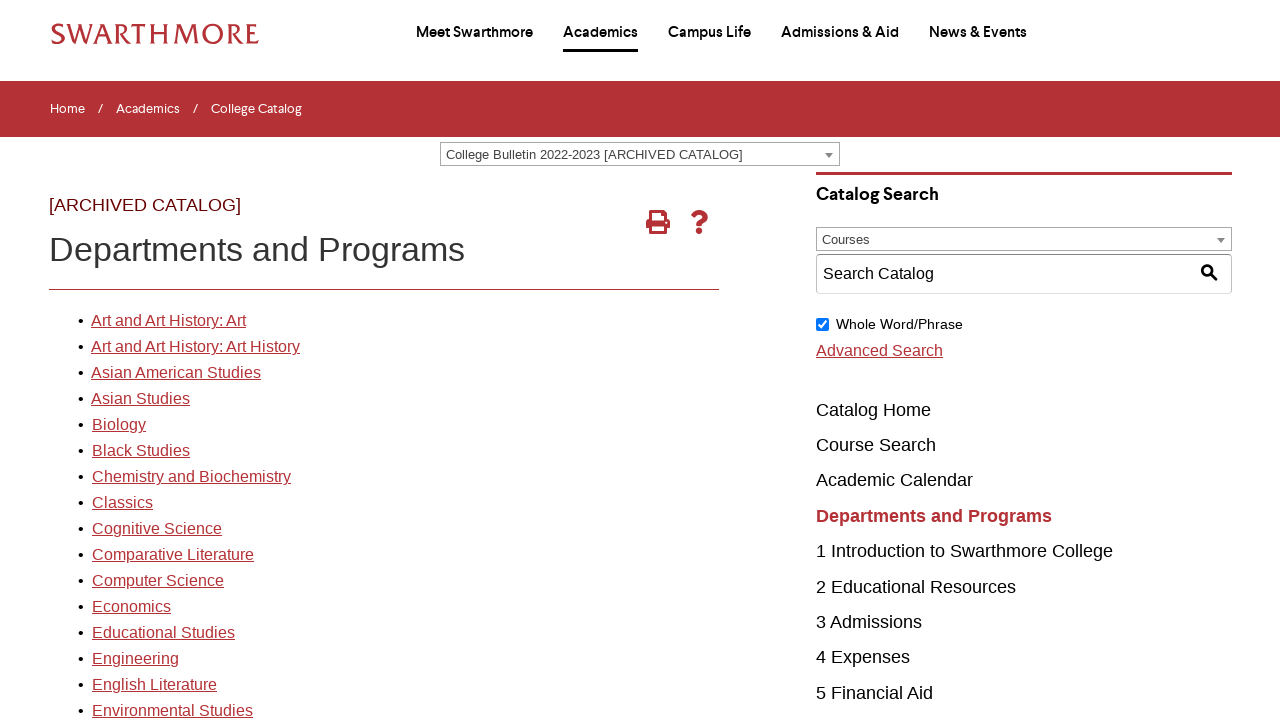

Clicked on the first department link in Swarthmore course catalog at (168, 321) on xpath=//*[@id='gateway-page']/body/table/tbody/tr[3]/td[1]/table/tbody/tr[2]/td[
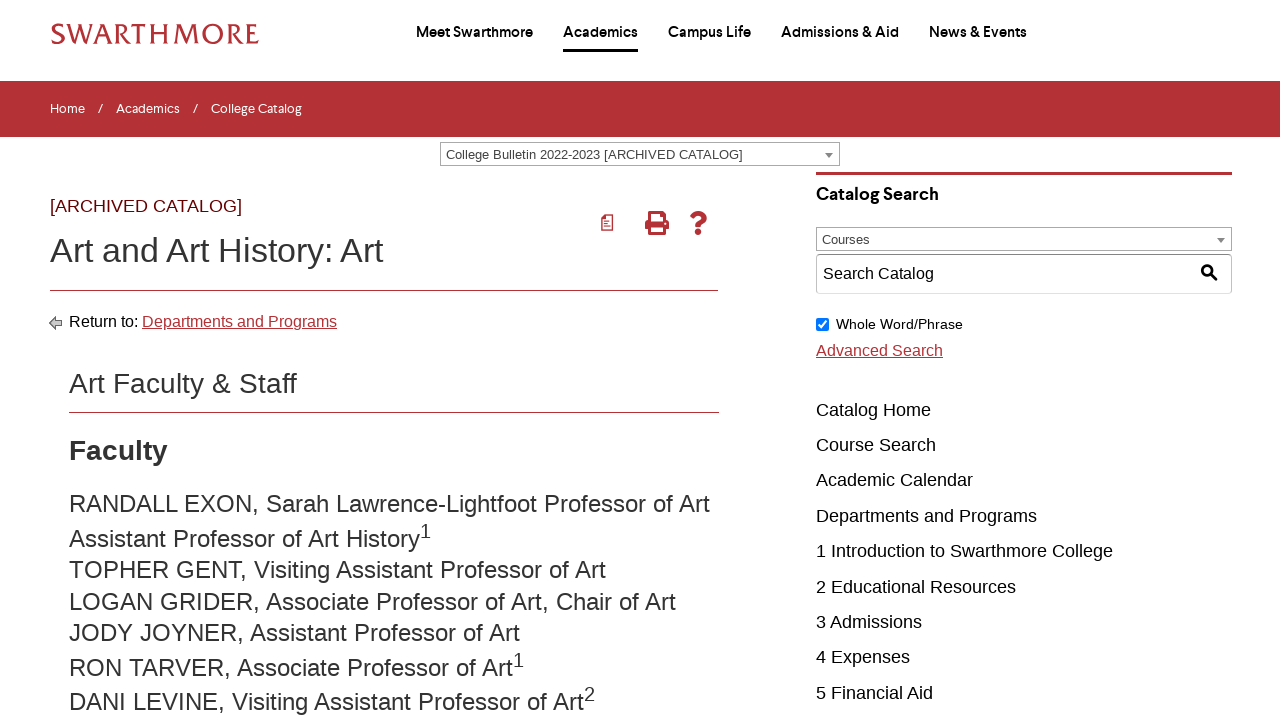

Waited for course list to load
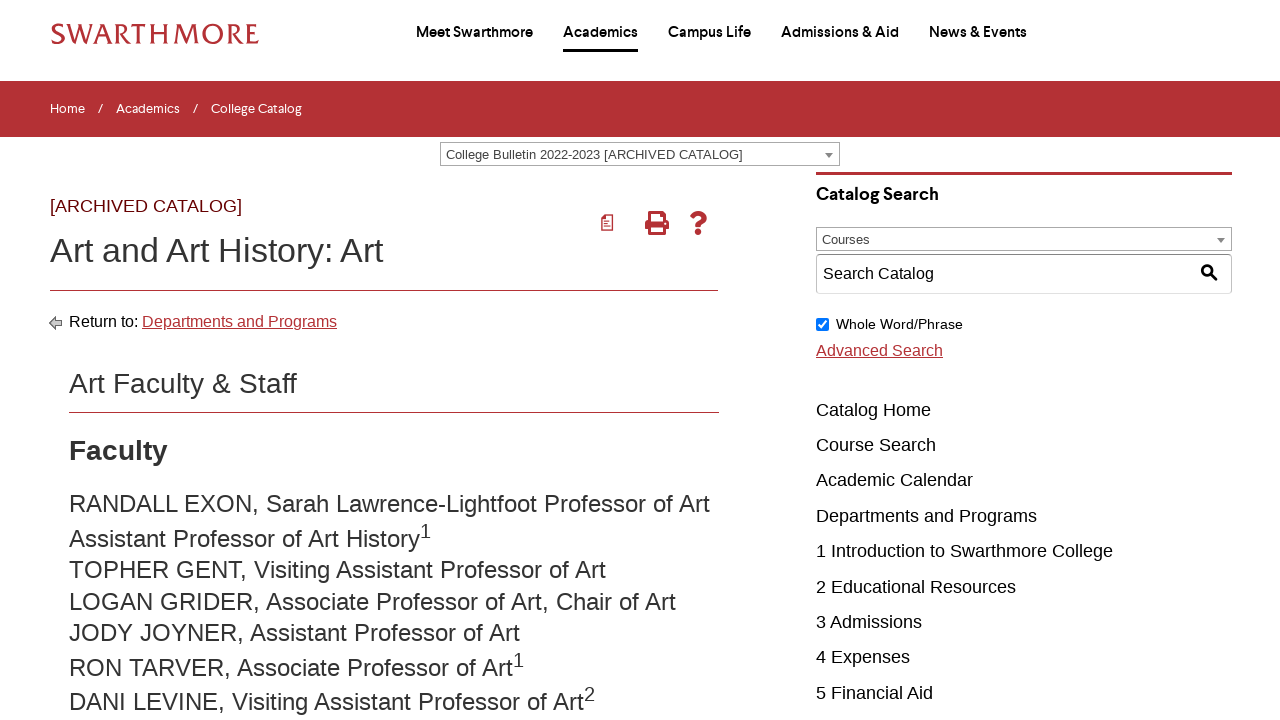

Retrieved all course elements (count: 22)
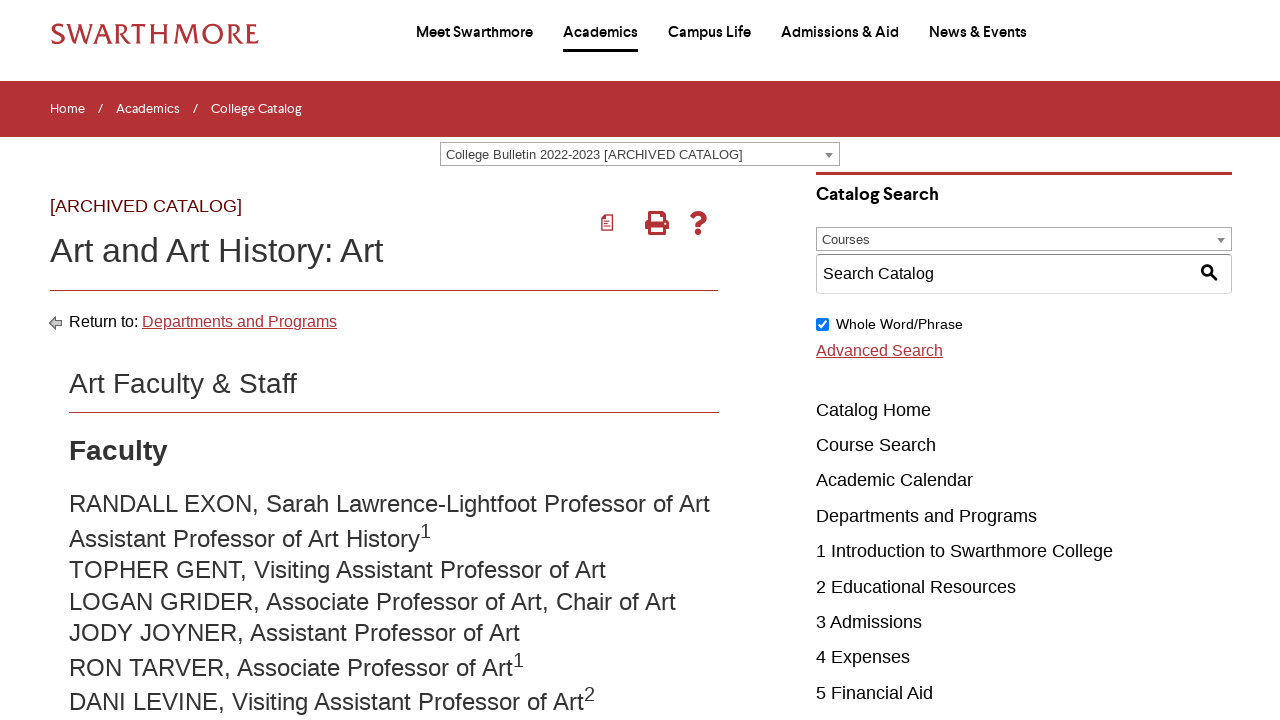

Clicked on the first course link to view details at (282, 361) on .acalog-course >> nth=0 >> a
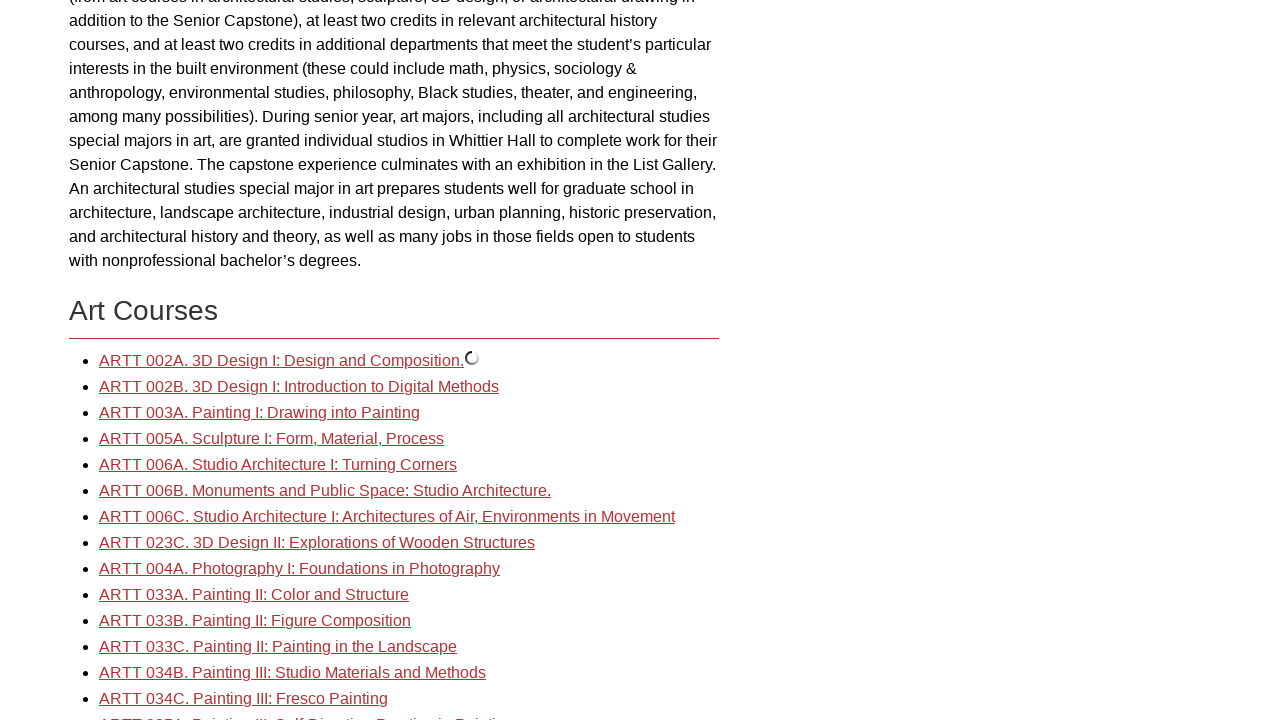

Waited for course details page to load
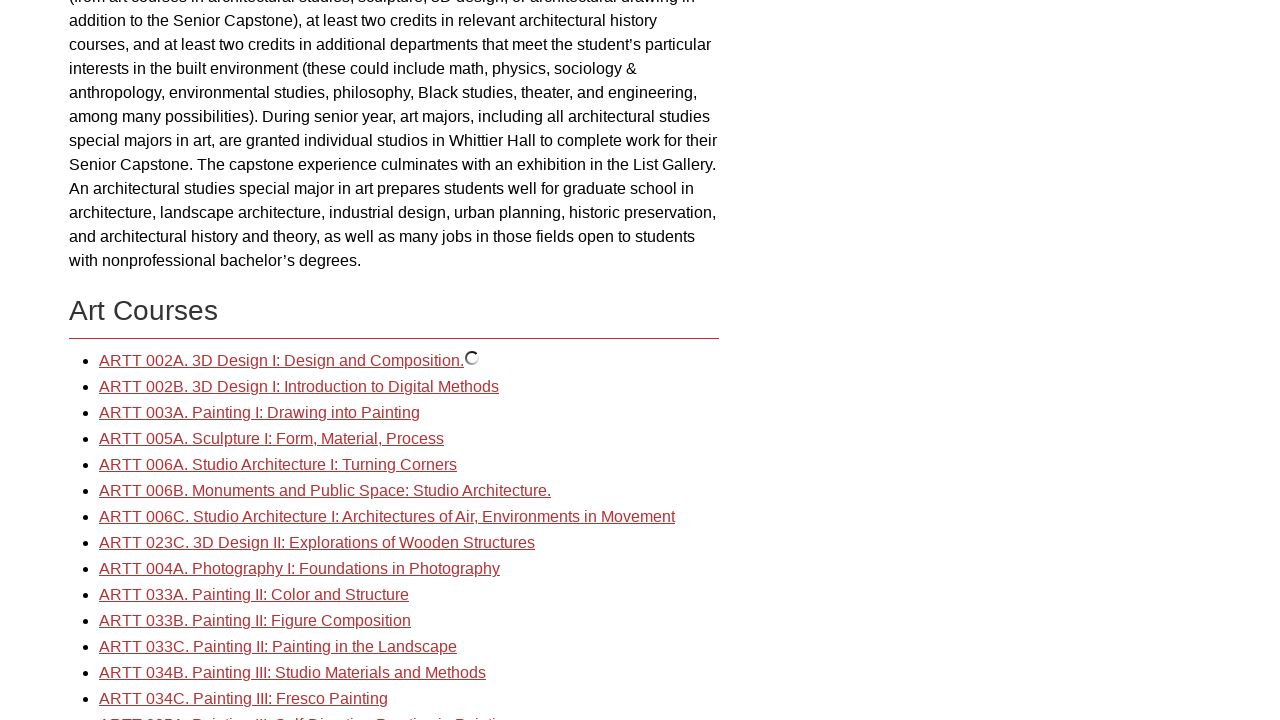

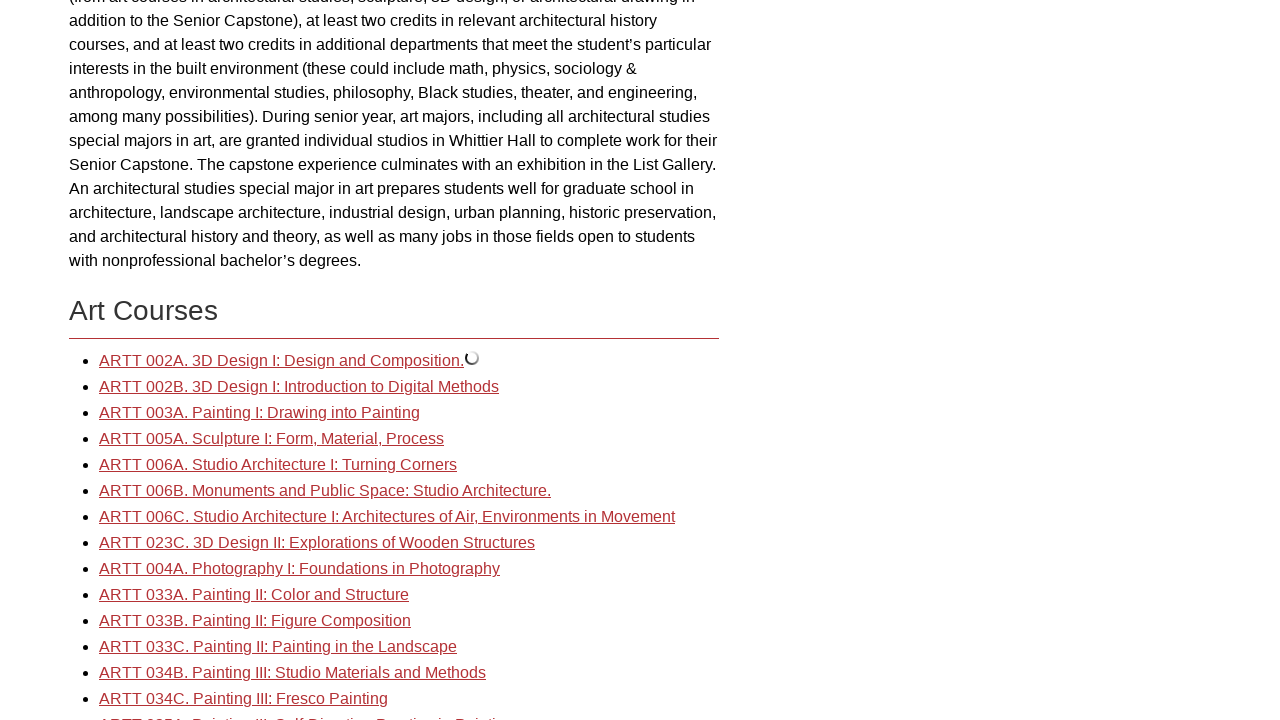